Tests that clicking "Clear completed" removes completed items from the list.

Starting URL: https://demo.playwright.dev/todomvc

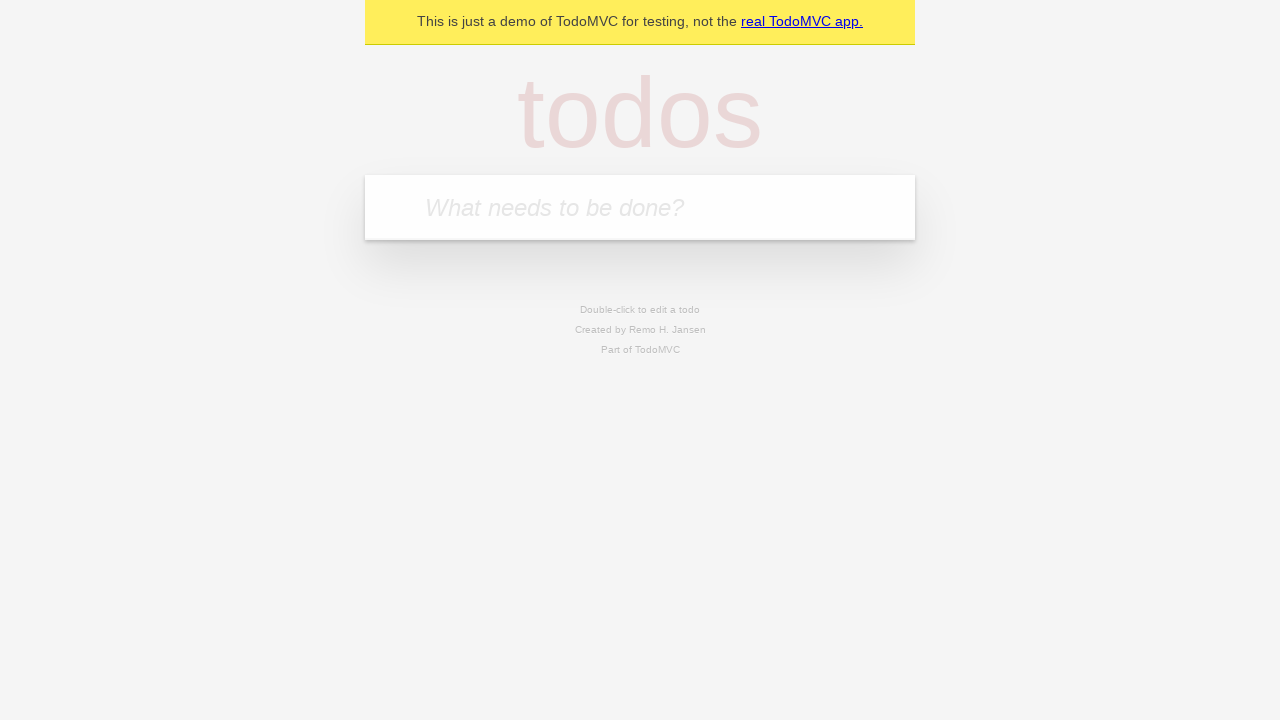

Filled todo input with 'buy some cheese' on internal:attr=[placeholder="What needs to be done?"i]
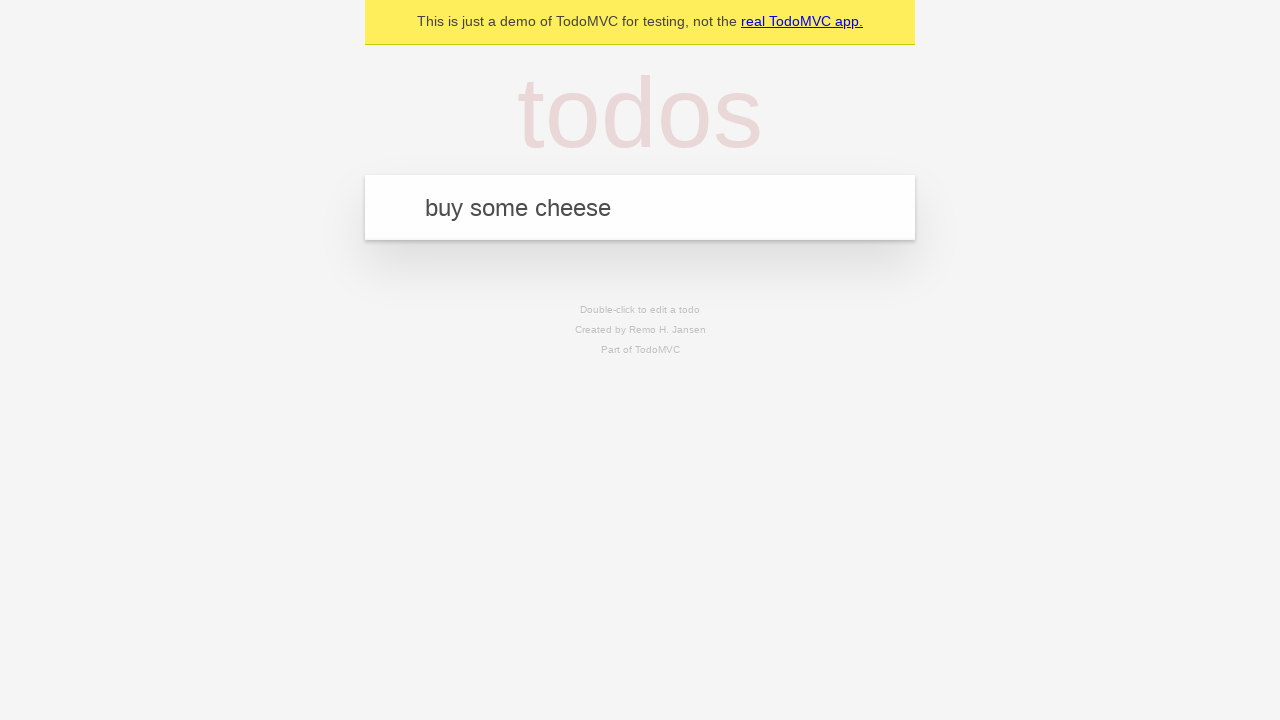

Pressed Enter to add todo 'buy some cheese' on internal:attr=[placeholder="What needs to be done?"i]
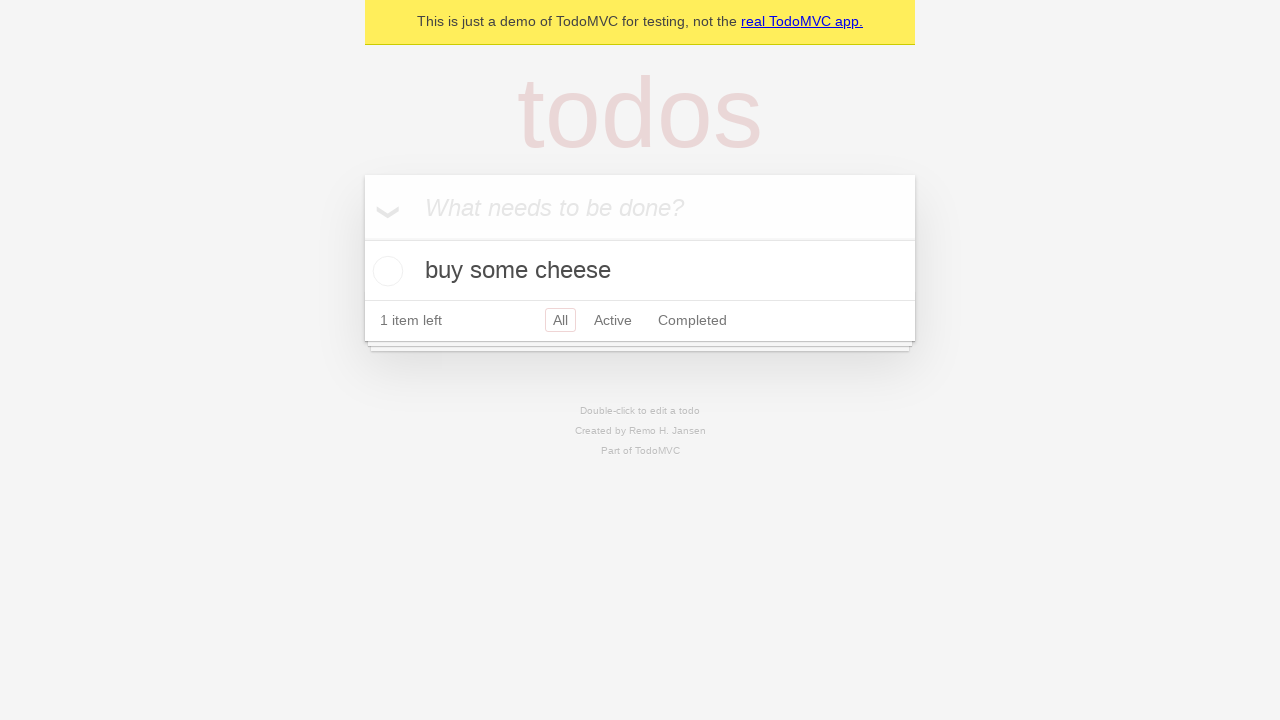

Filled todo input with 'feed the cat' on internal:attr=[placeholder="What needs to be done?"i]
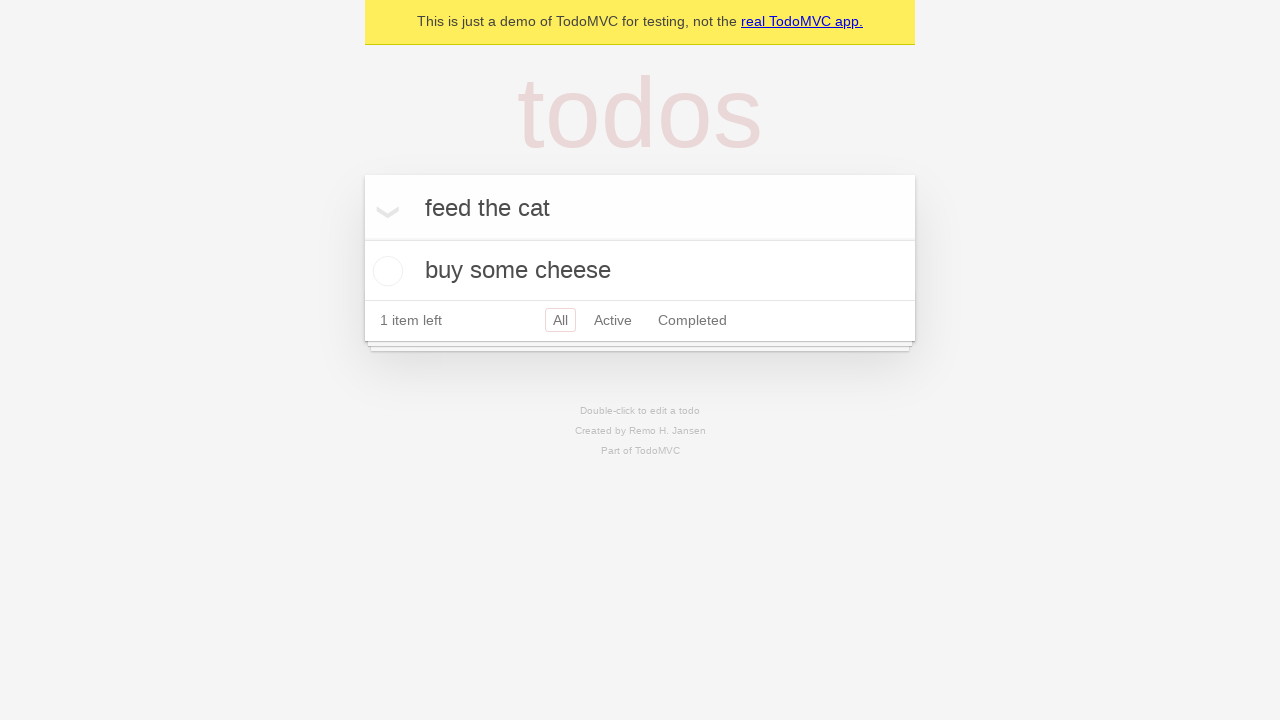

Pressed Enter to add todo 'feed the cat' on internal:attr=[placeholder="What needs to be done?"i]
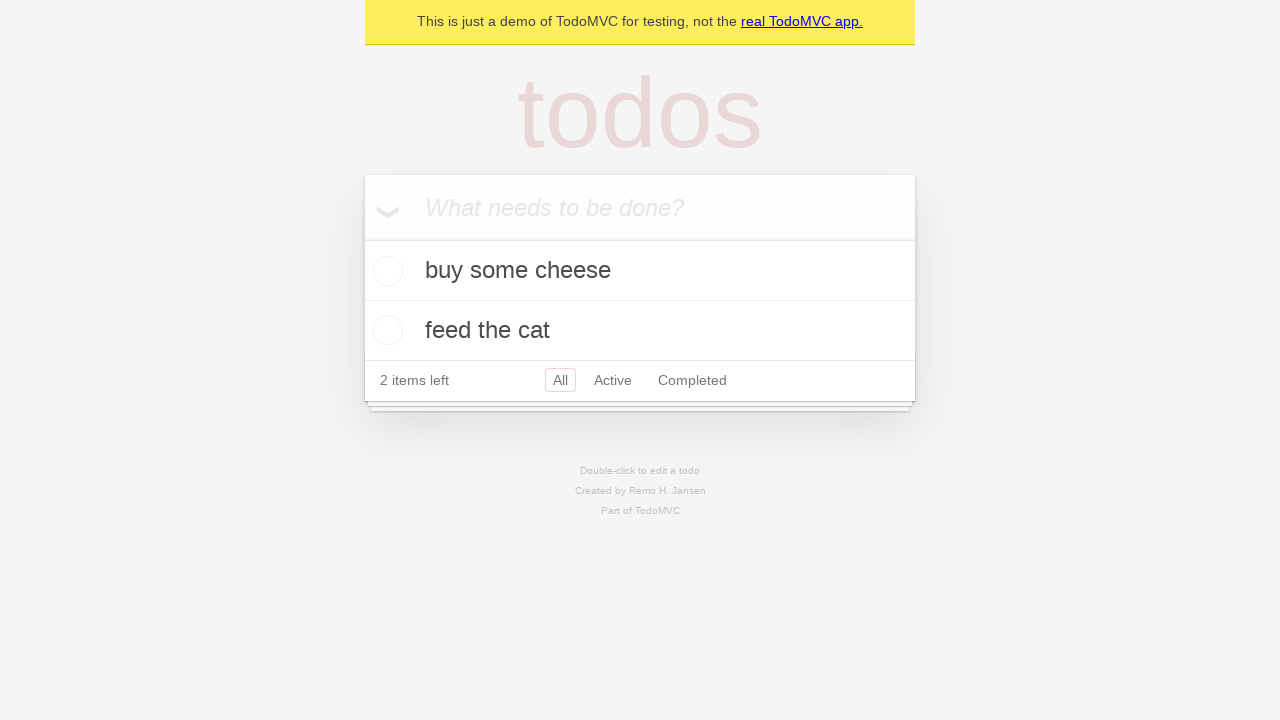

Filled todo input with 'book a doctors appointment' on internal:attr=[placeholder="What needs to be done?"i]
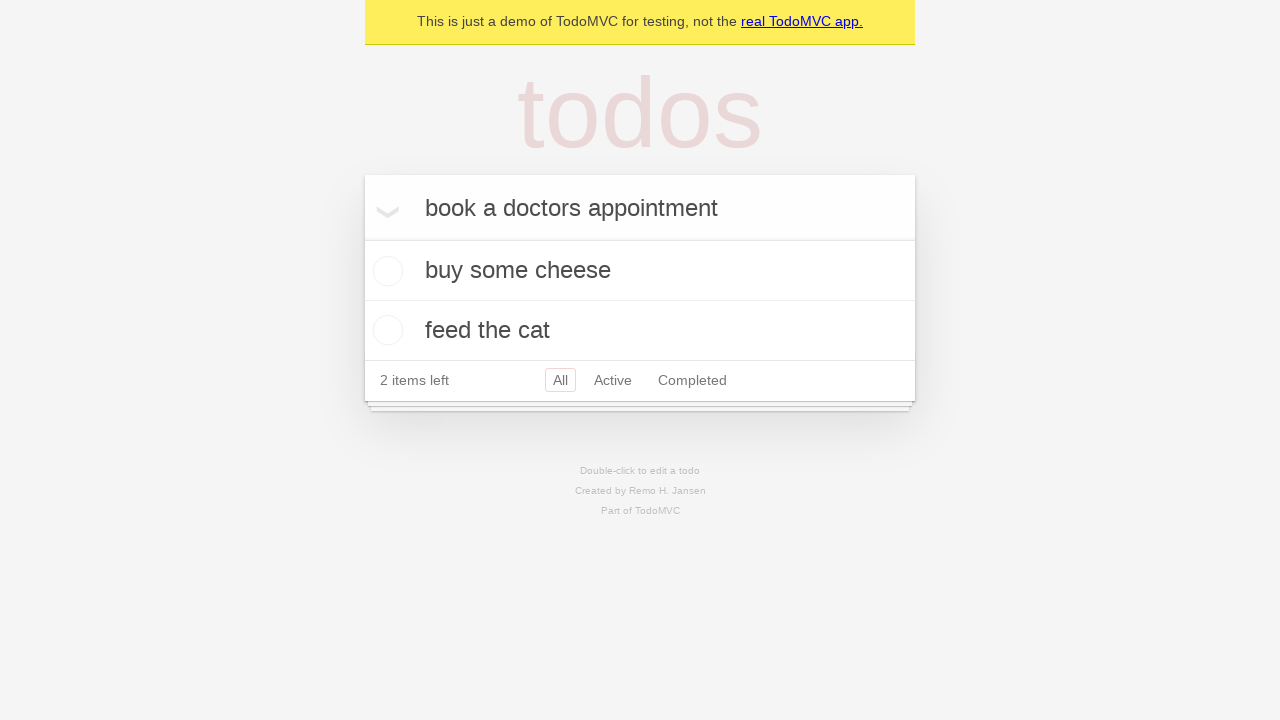

Pressed Enter to add todo 'book a doctors appointment' on internal:attr=[placeholder="What needs to be done?"i]
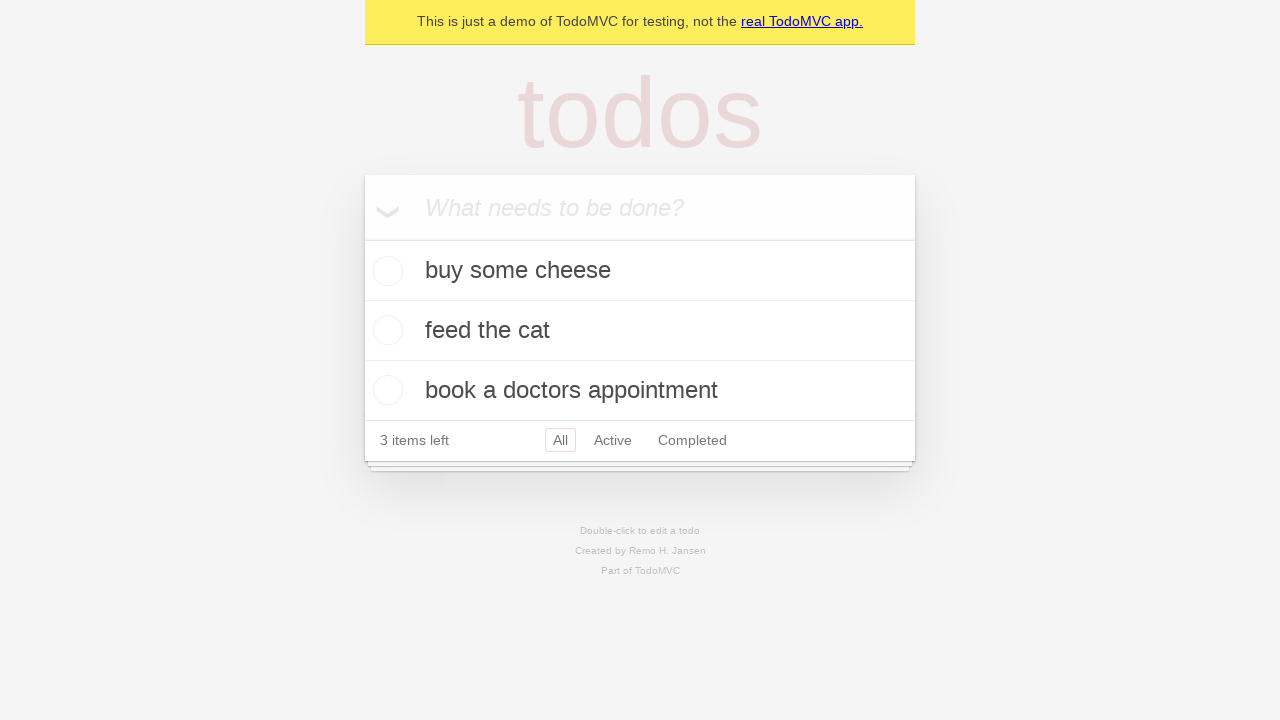

Located all todo items
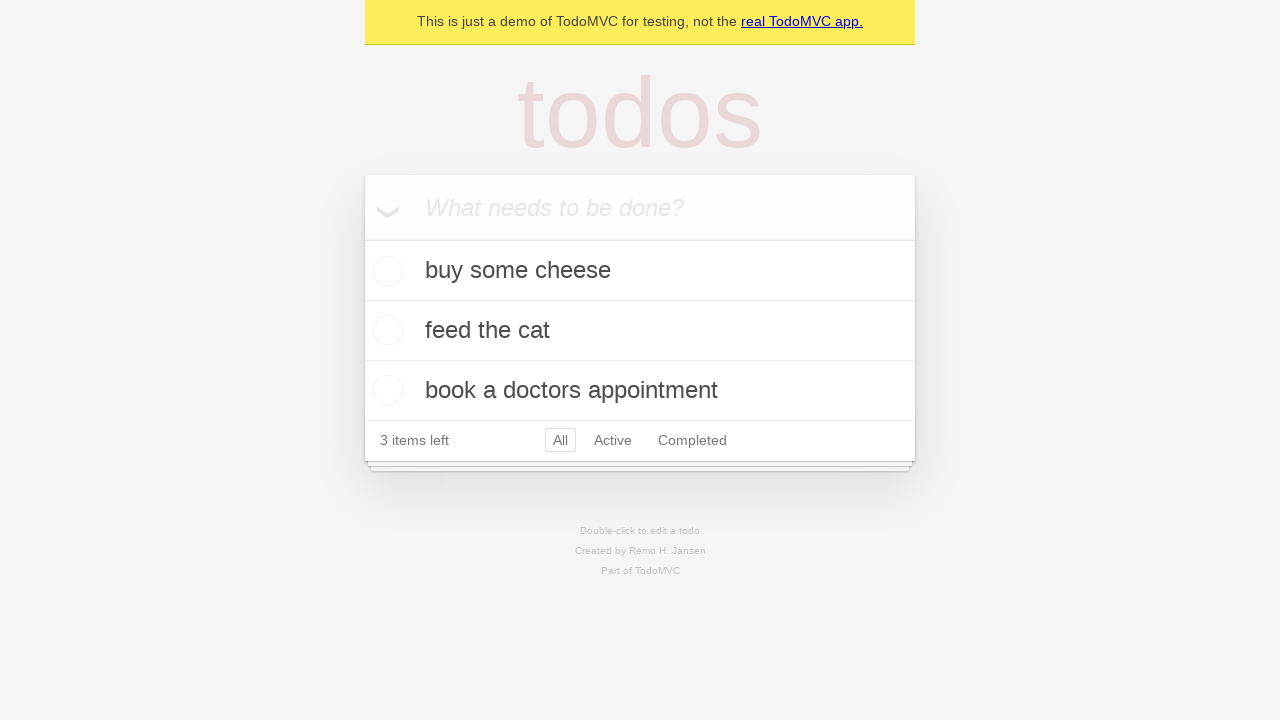

Checked the second todo item at (385, 330) on internal:testid=[data-testid="todo-item"s] >> nth=1 >> internal:role=checkbox
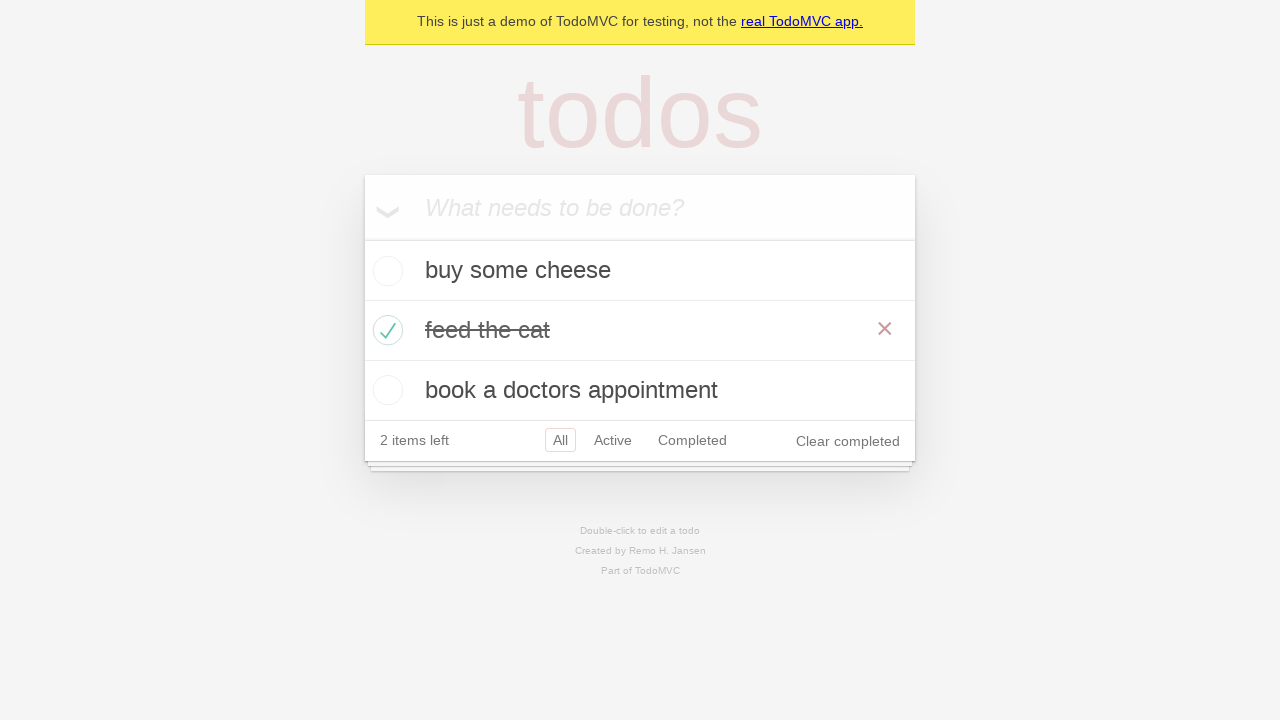

Clicked 'Clear completed' button to remove completed items at (848, 441) on internal:role=button[name="Clear completed"i]
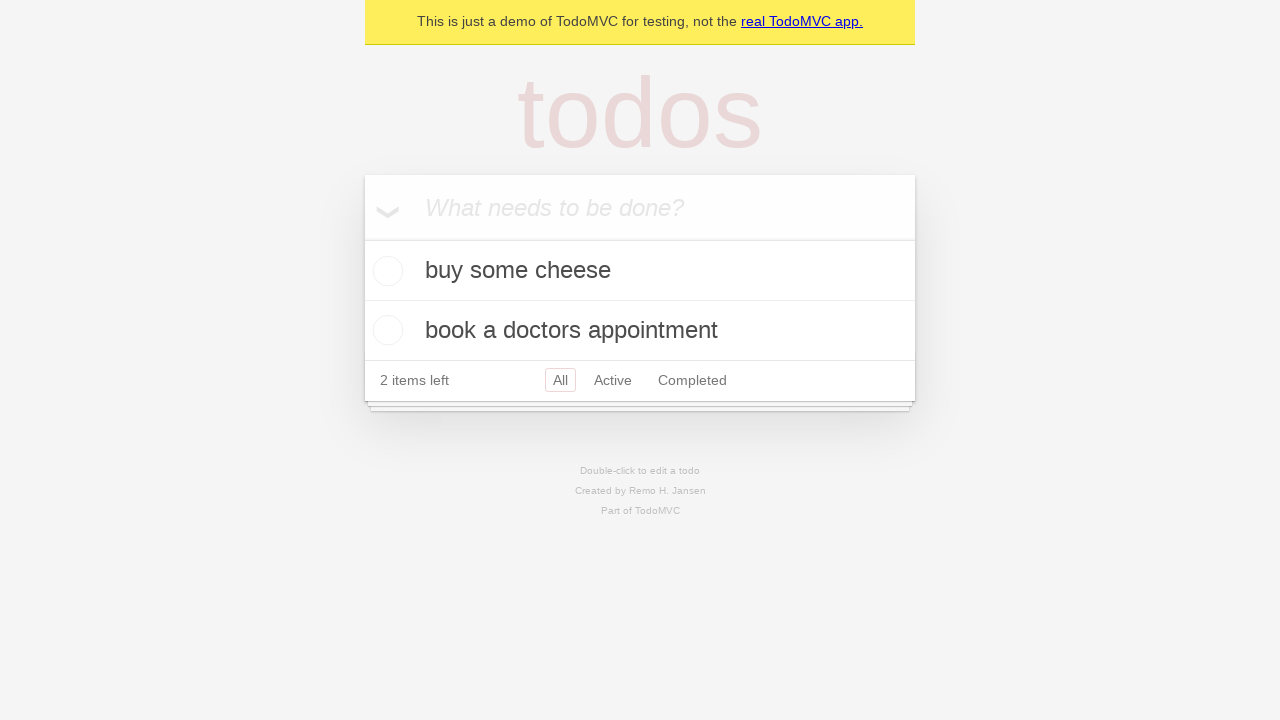

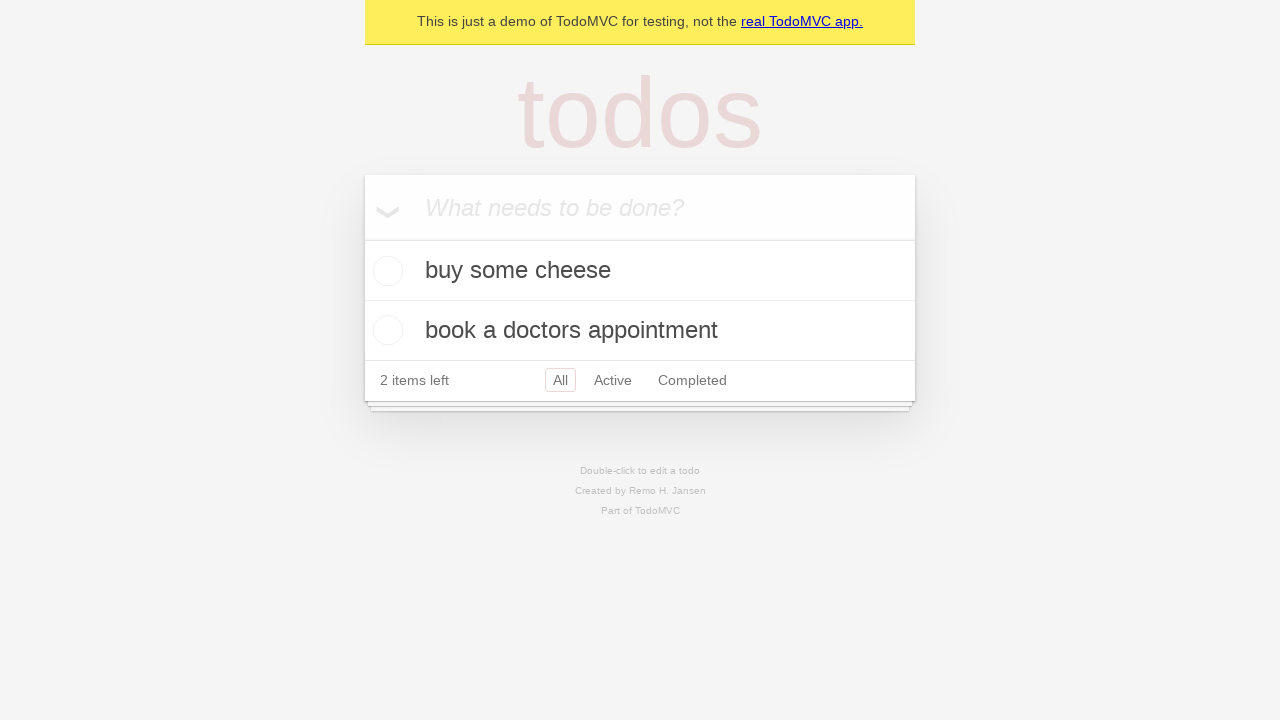